Navigates through three different websites in sequence: Coders Lab main page, a test e-commerce store, and a test hotel booking site

Starting URL: https://coderslab.pl/pl

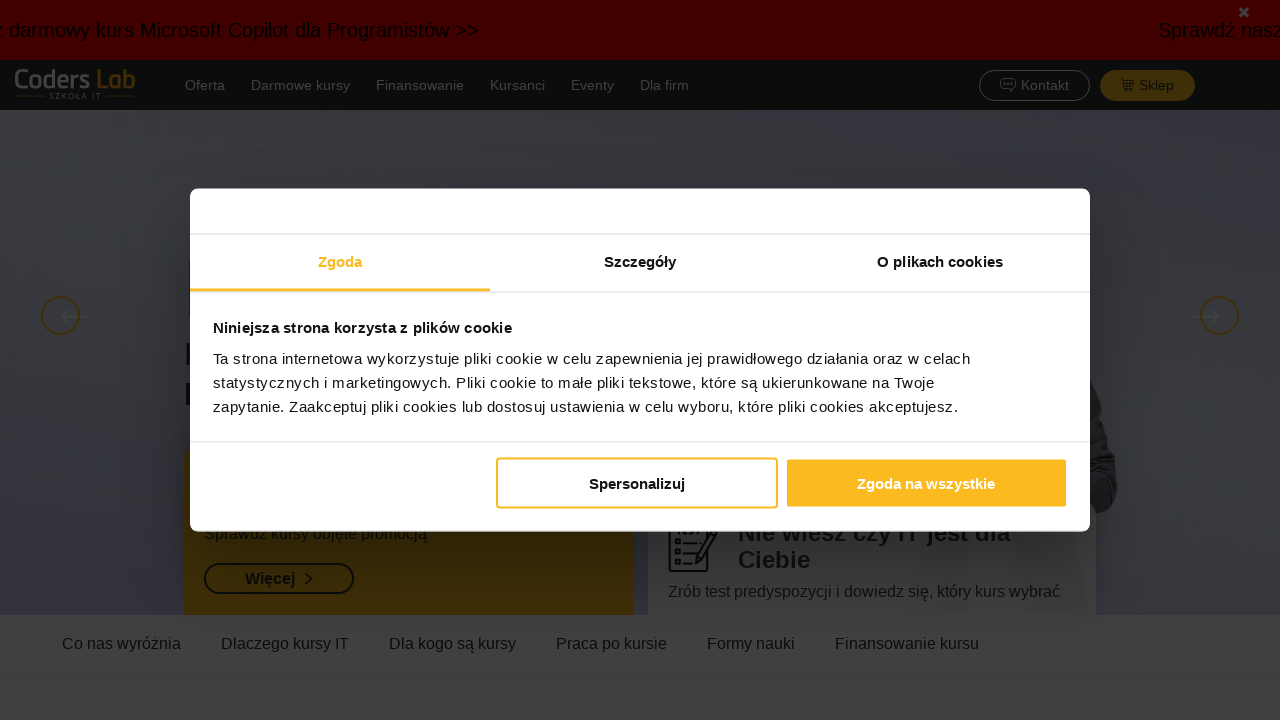

Navigated to test e-commerce store at mystore-testlab.coderslab.pl
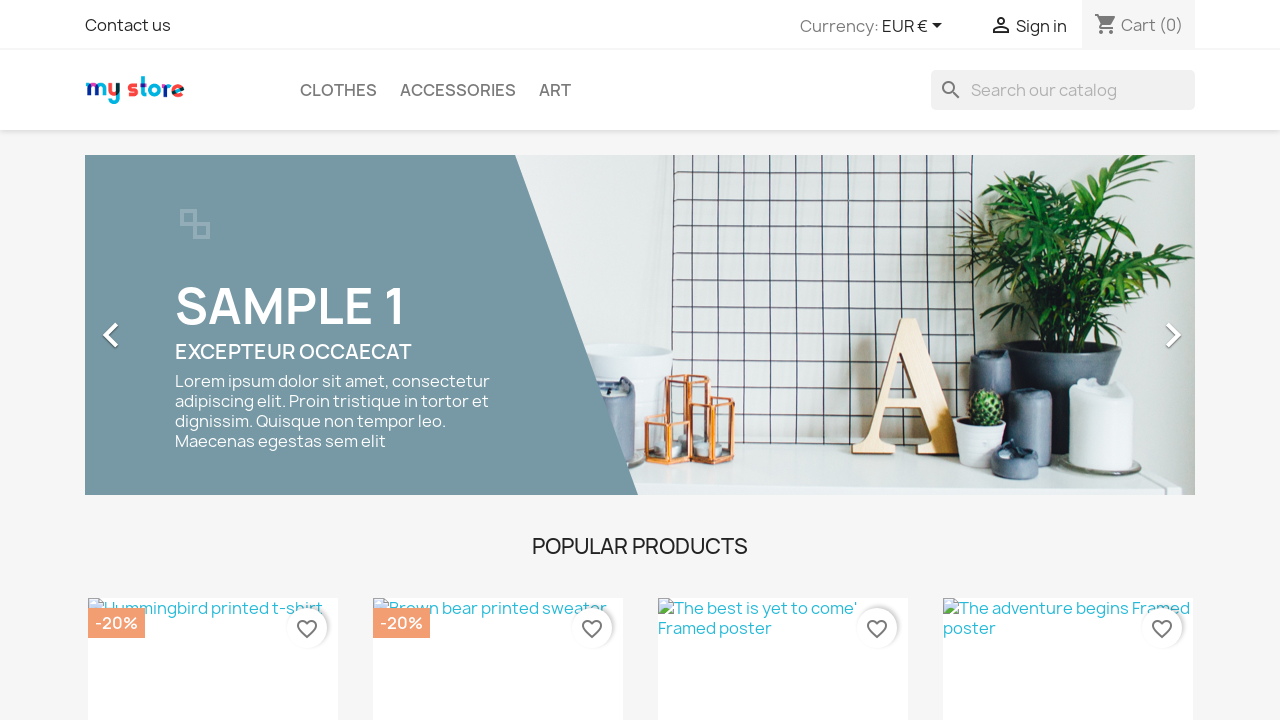

Navigated to test hotel booking site at hotel-testlab.coderslab.pl
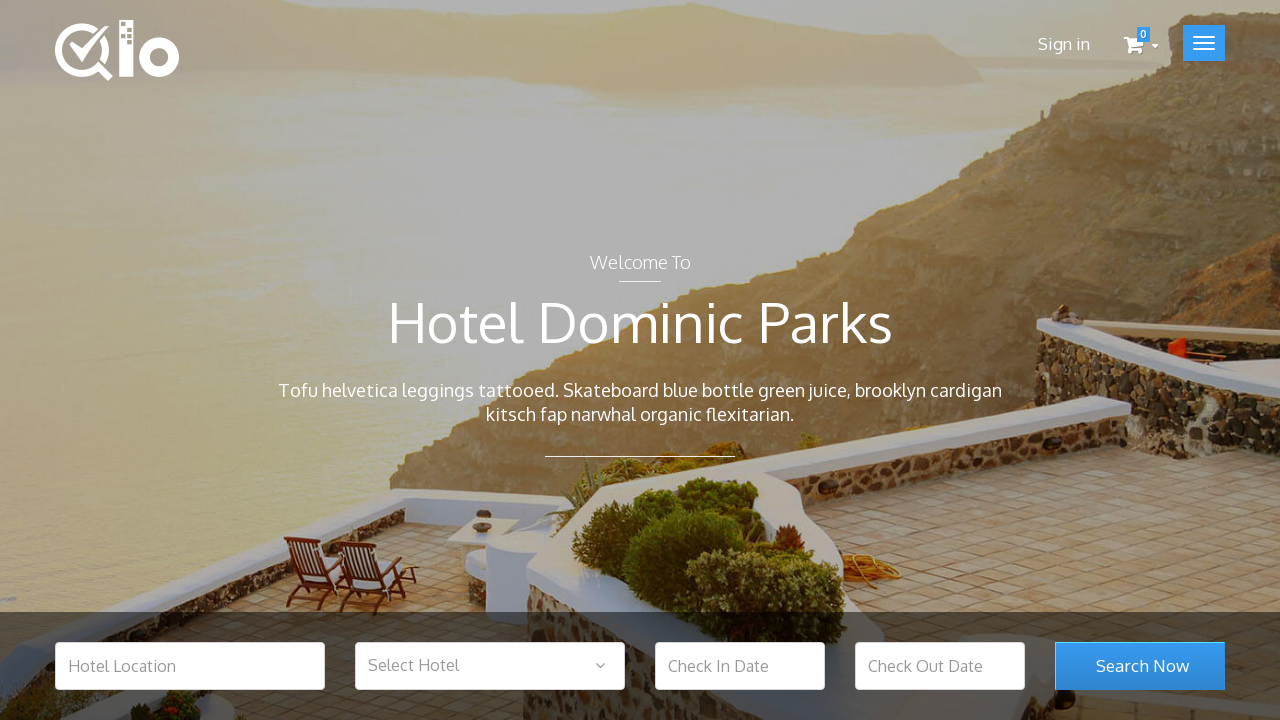

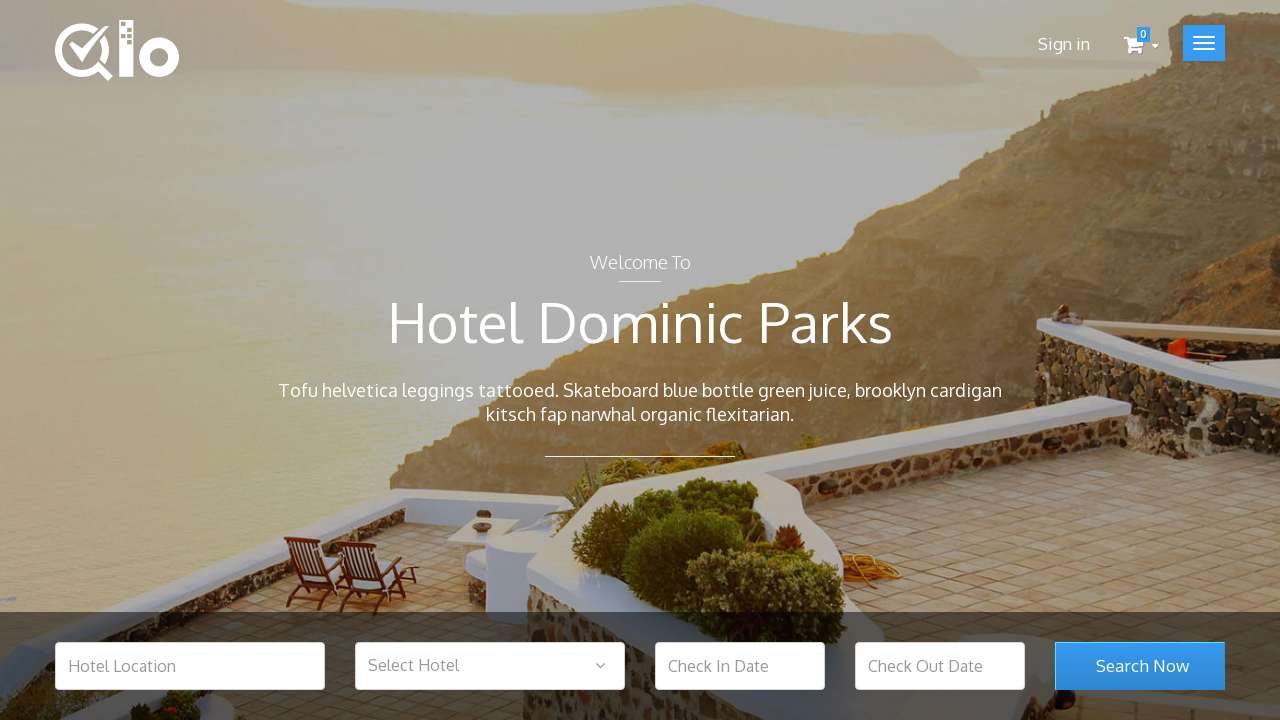